Tests checkbox functionality by clicking a checkbox to check it, verifying it's selected, then unchecking it and verifying it's unselected. Also verifies the count of checkboxes on the page.

Starting URL: https://rahulshettyacademy.com/AutomationPractice/

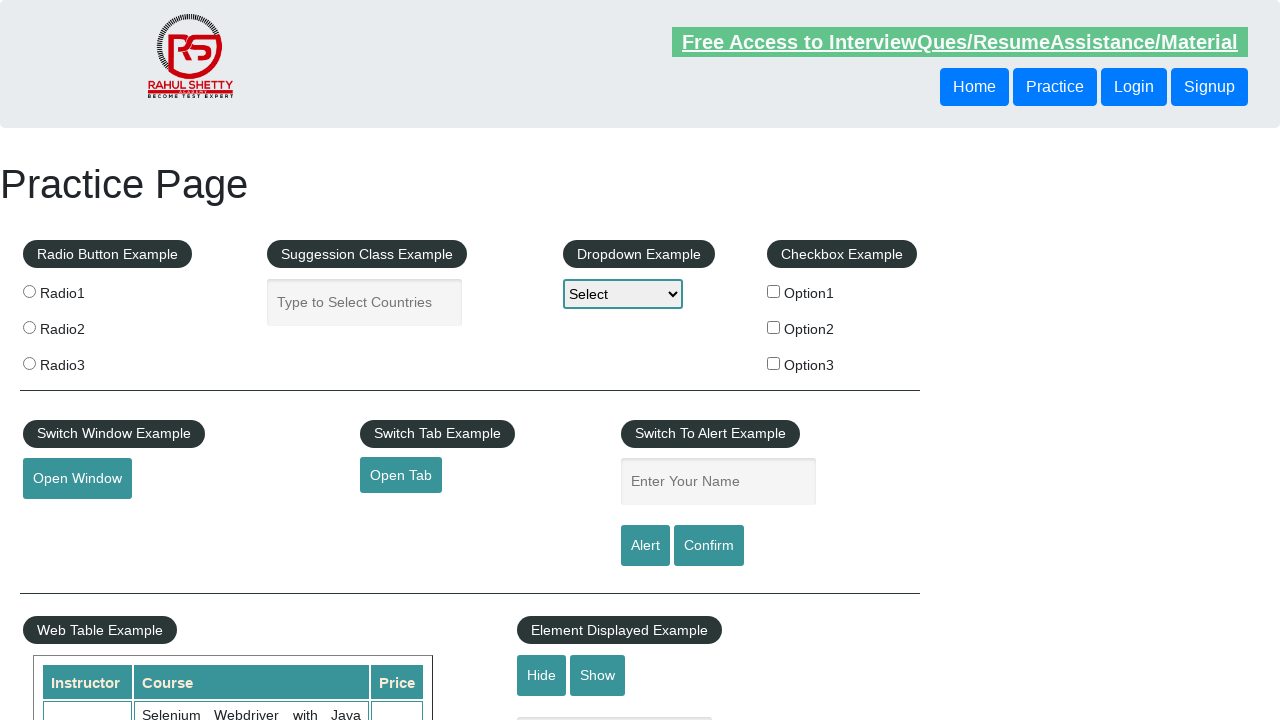

Located first checkbox element with id 'checkBoxOption1'
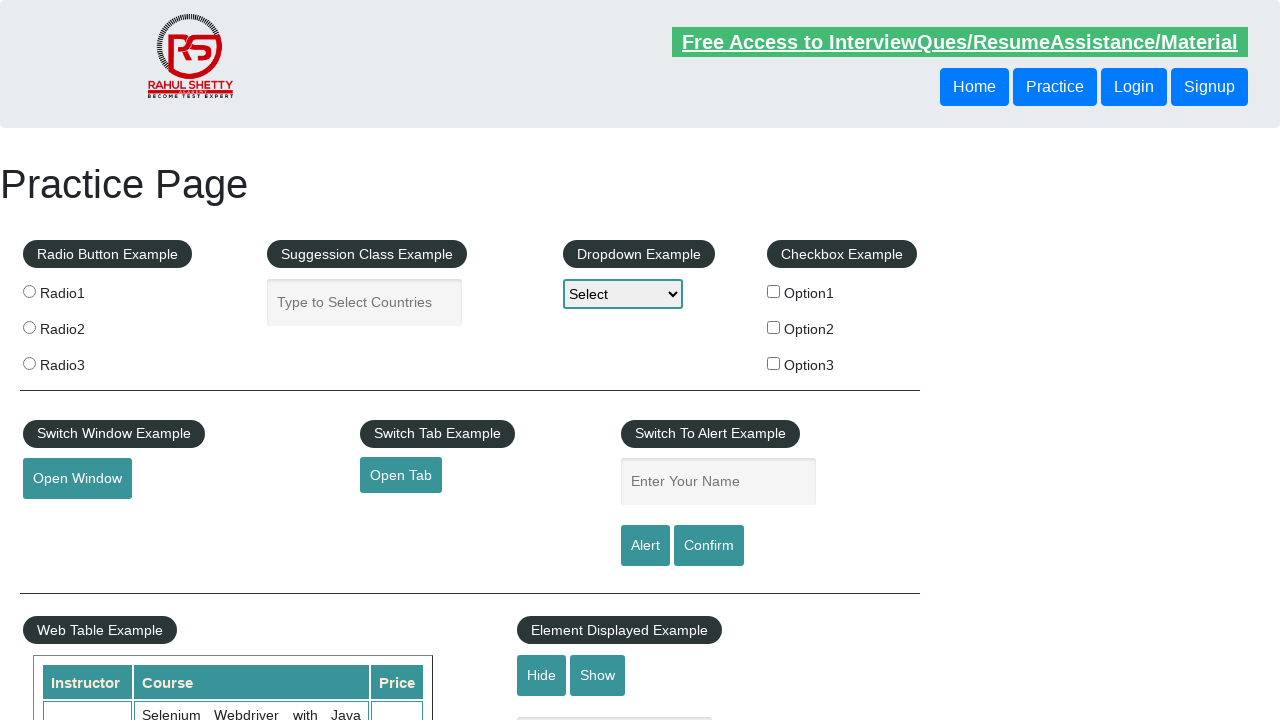

Verified checkbox is initially unchecked
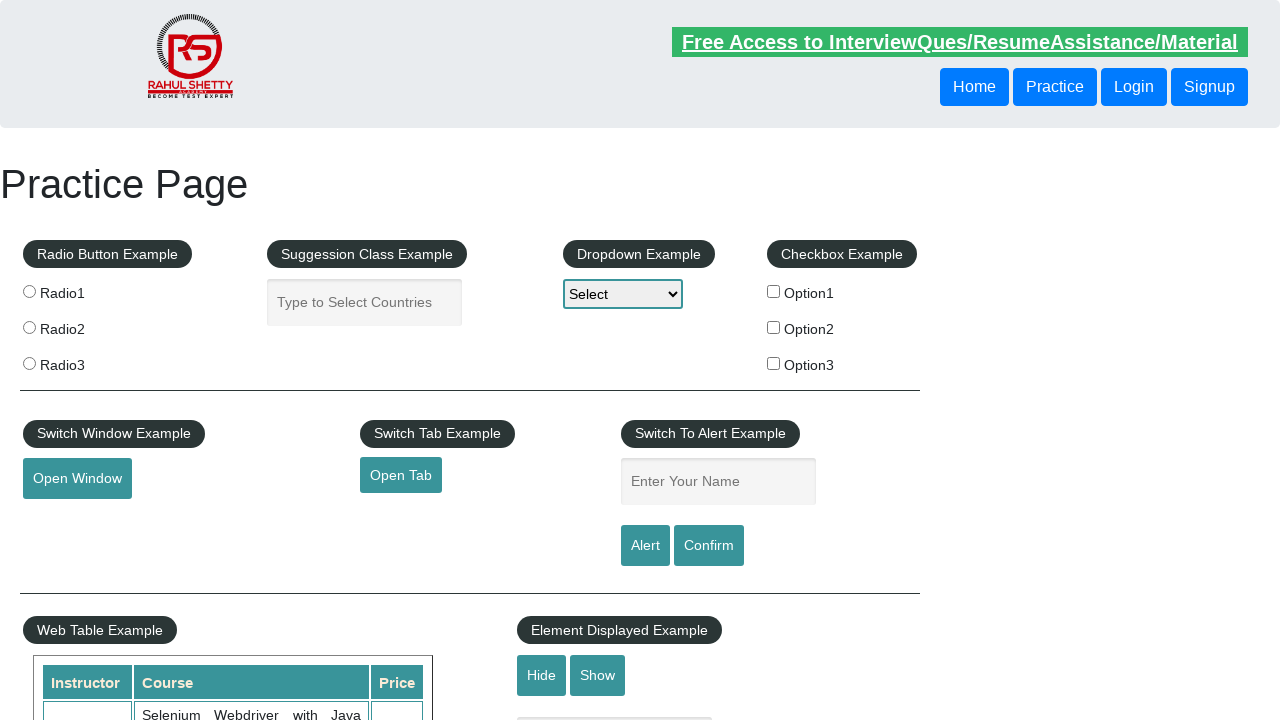

Clicked checkbox to check it at (774, 291) on input[id='checkBoxOption1']
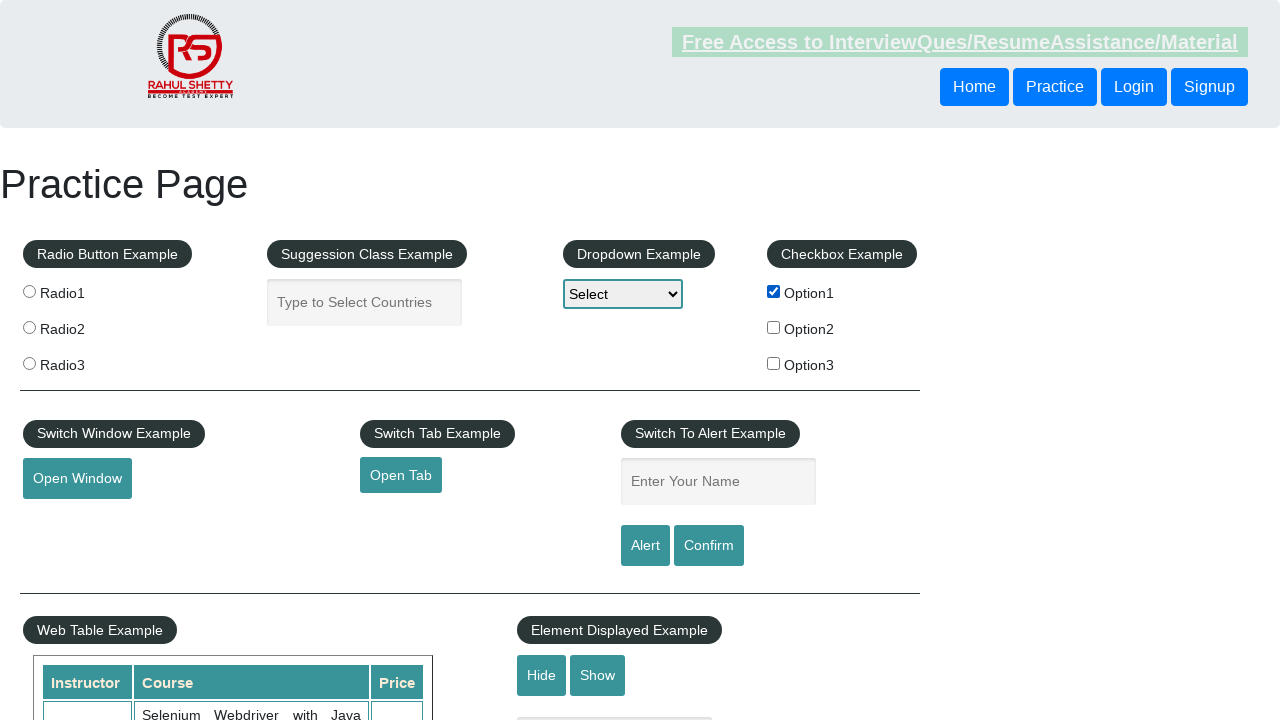

Verified checkbox is now checked
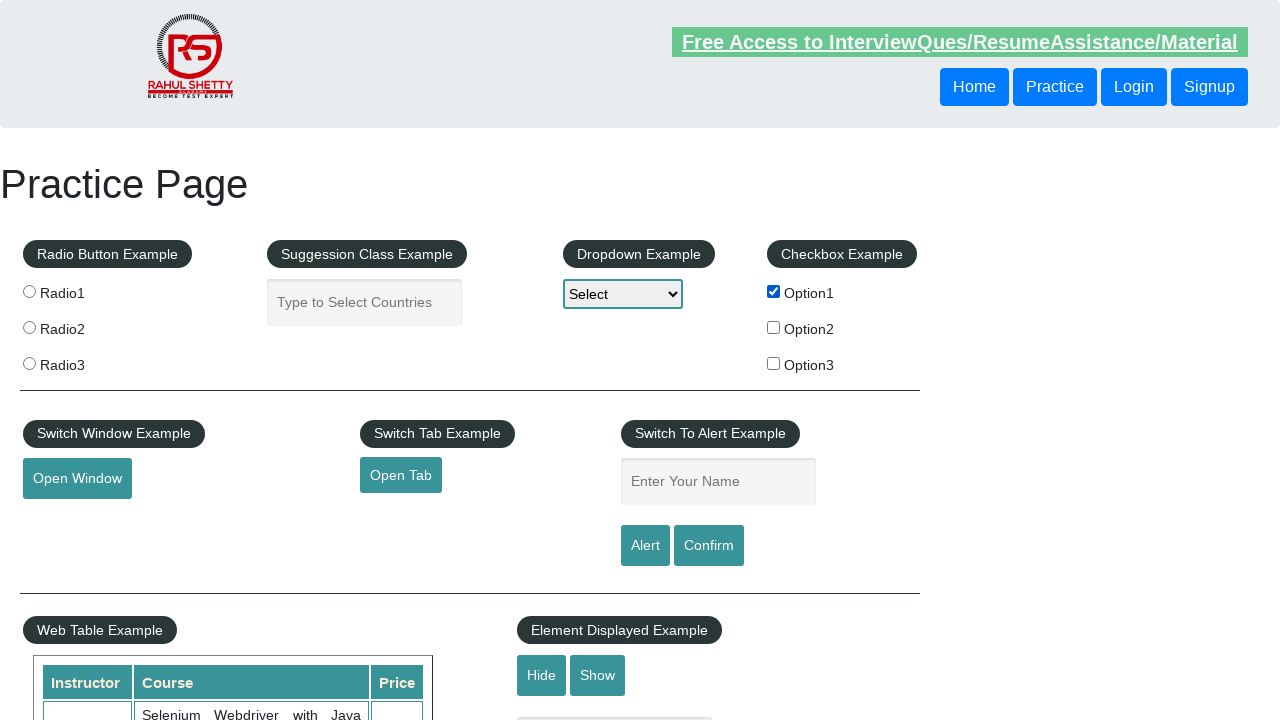

Clicked checkbox to uncheck it at (774, 291) on input[id='checkBoxOption1']
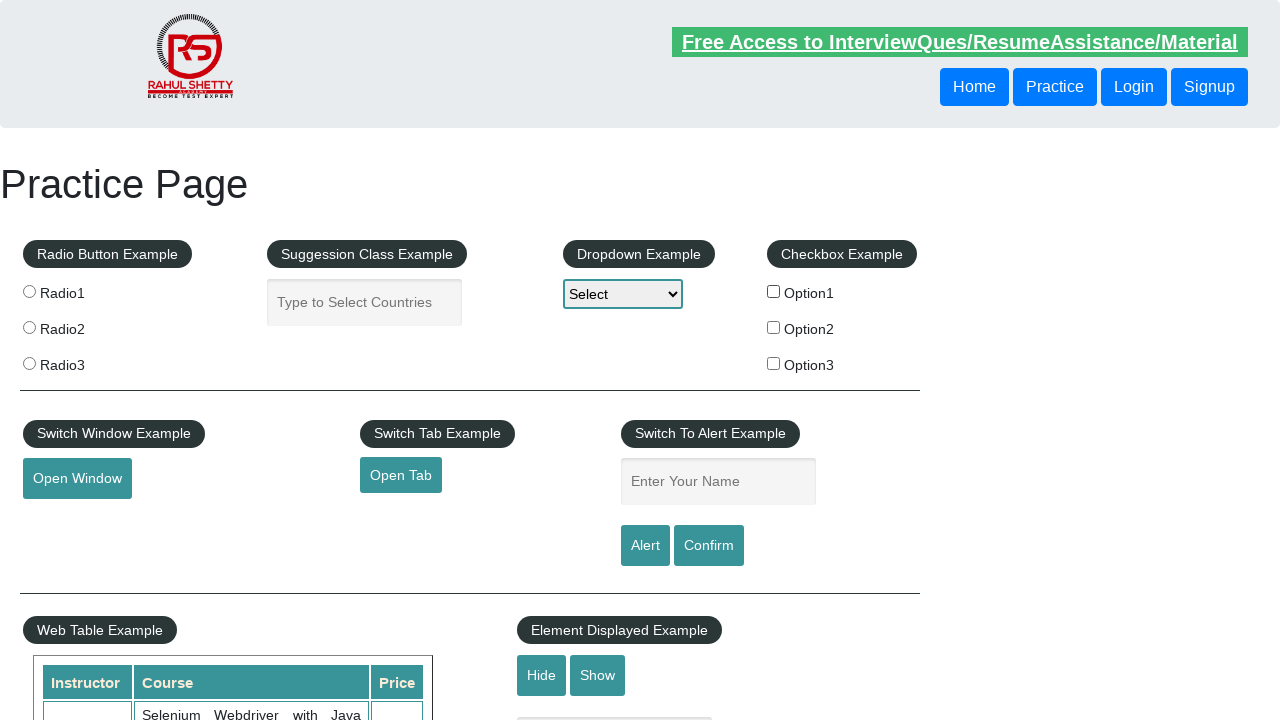

Verified checkbox is unchecked again
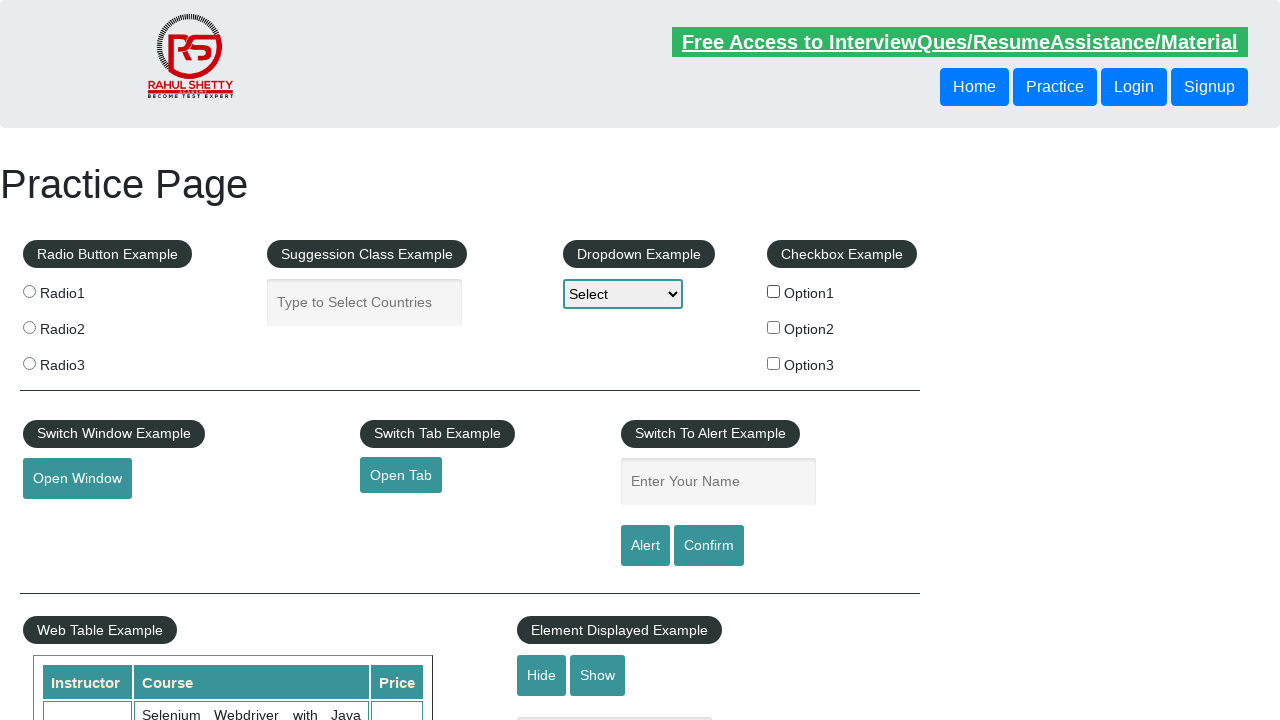

Located all checkboxes in checkbox-example div
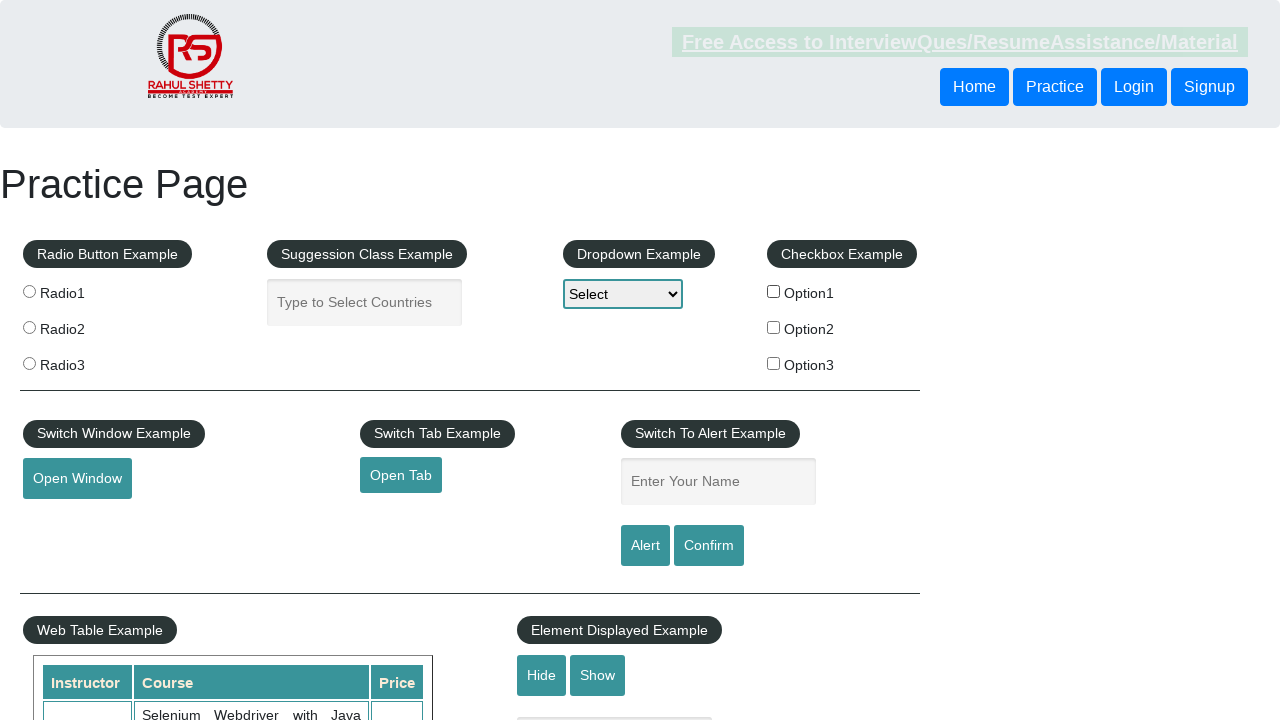

Verified total count of checkboxes is 3
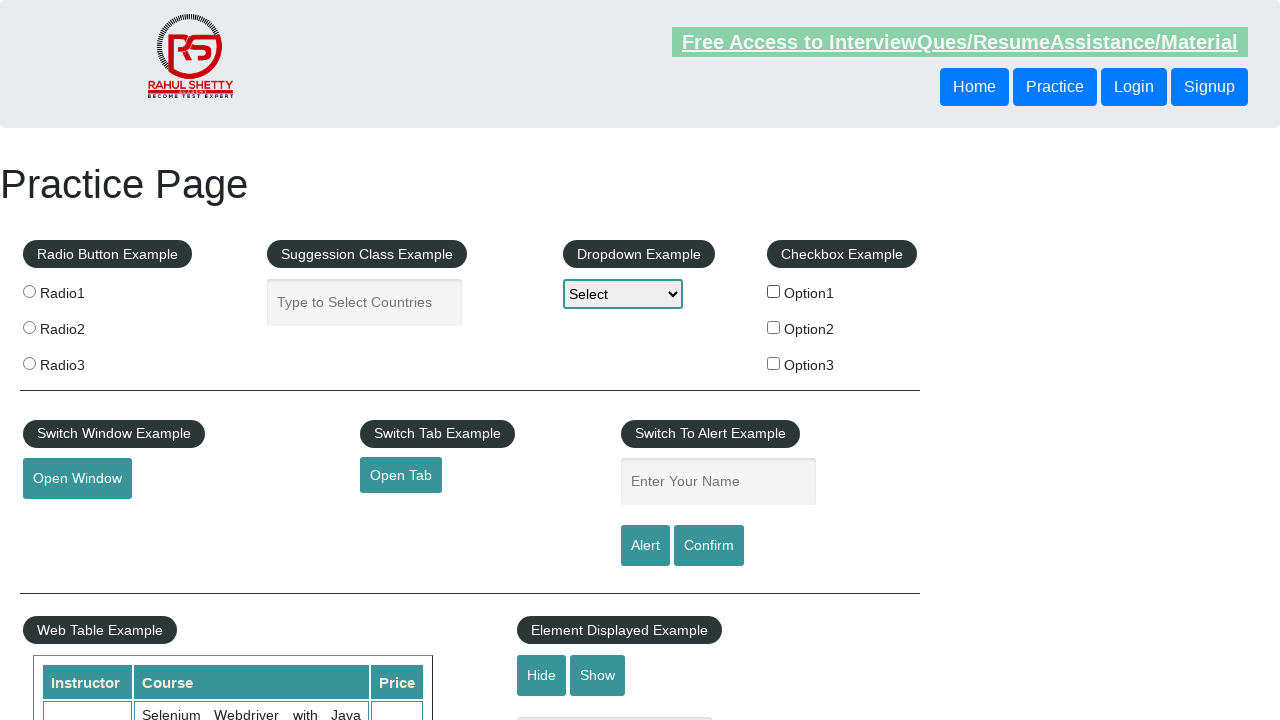

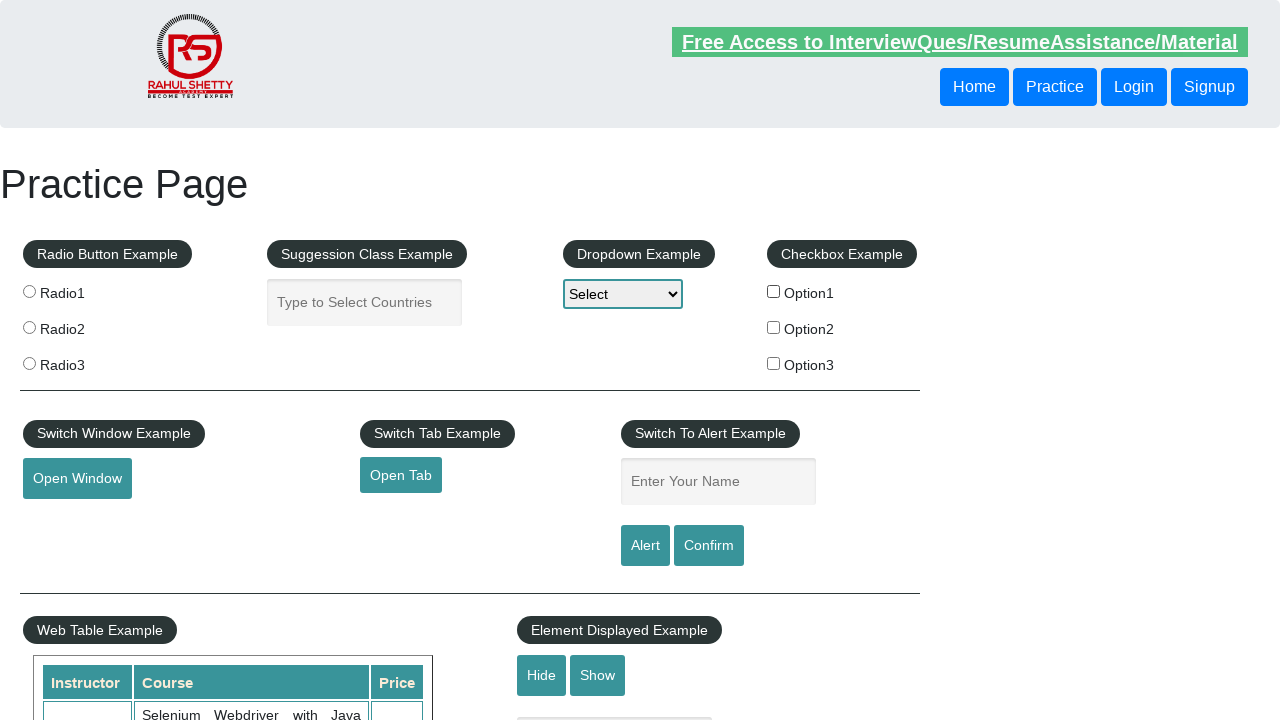